Tests a practice form by filling in email, password, name fields, selecting dropdown options, and submitting the form to verify success message

Starting URL: https://rahulshettyacademy.com/angularpractice/

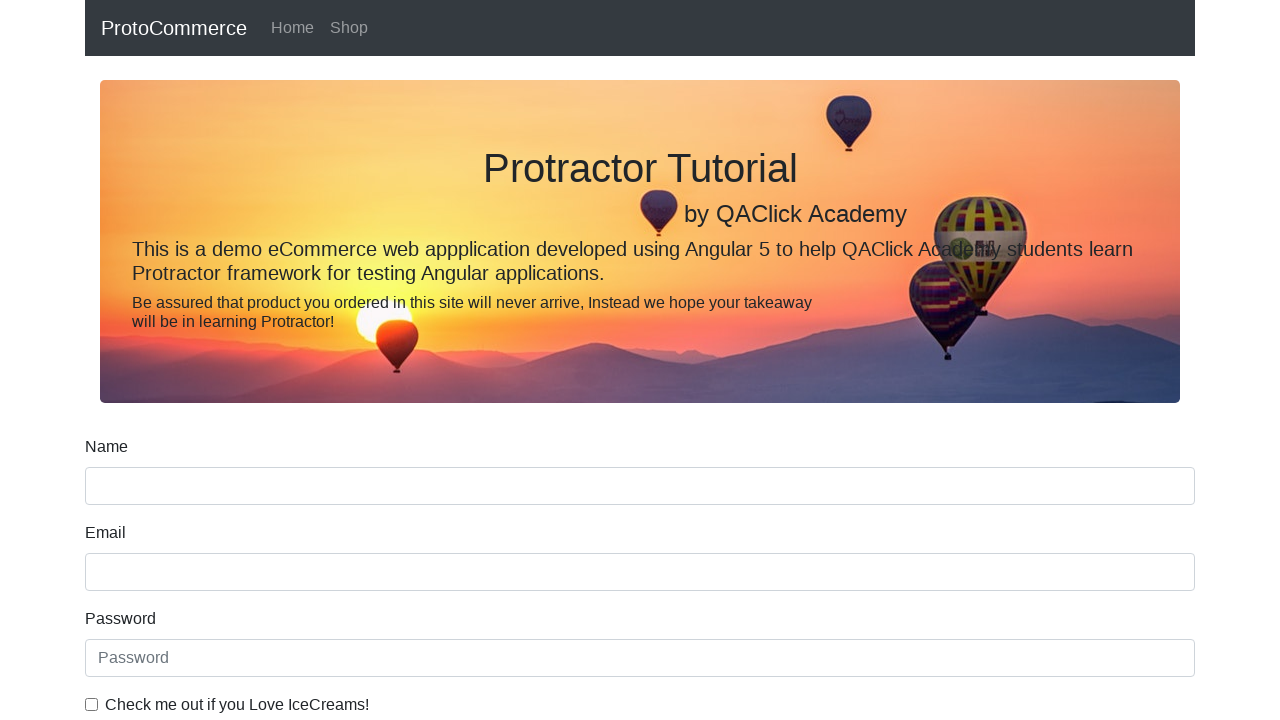

Filled email field with 'testuser@example.com' on input[name='email']
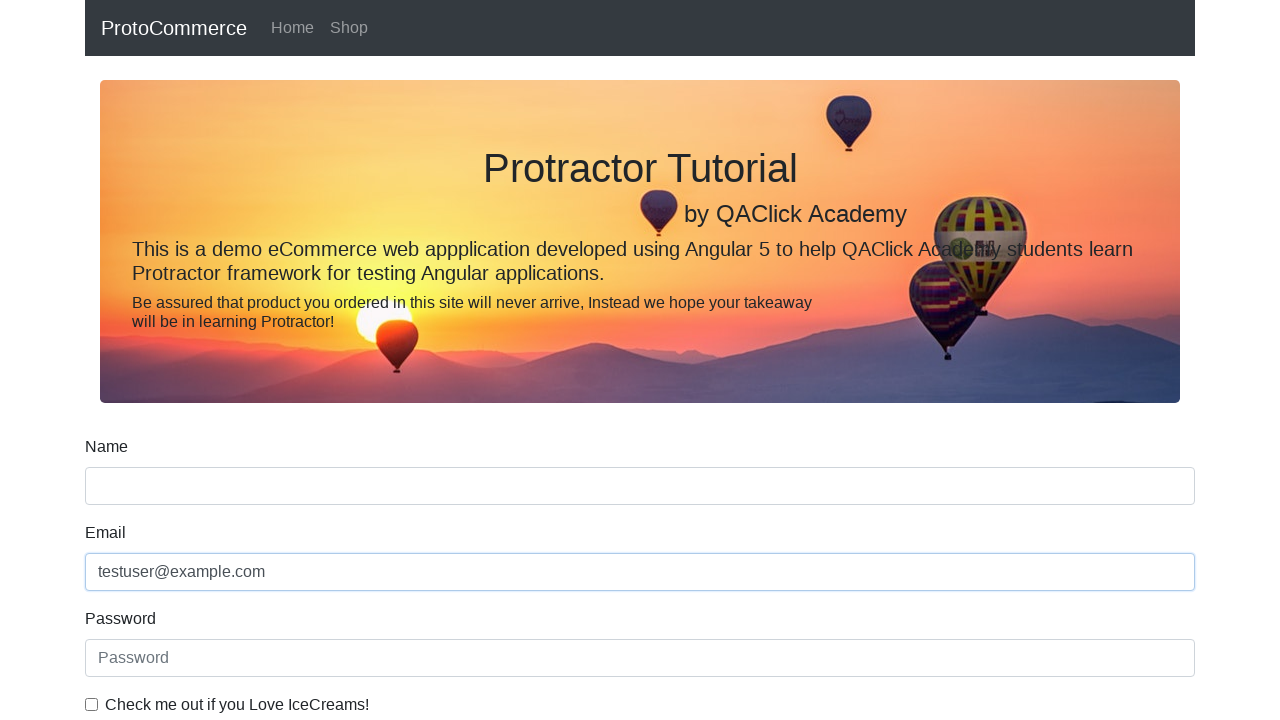

Filled password field with 'Test@123' on #exampleInputPassword1
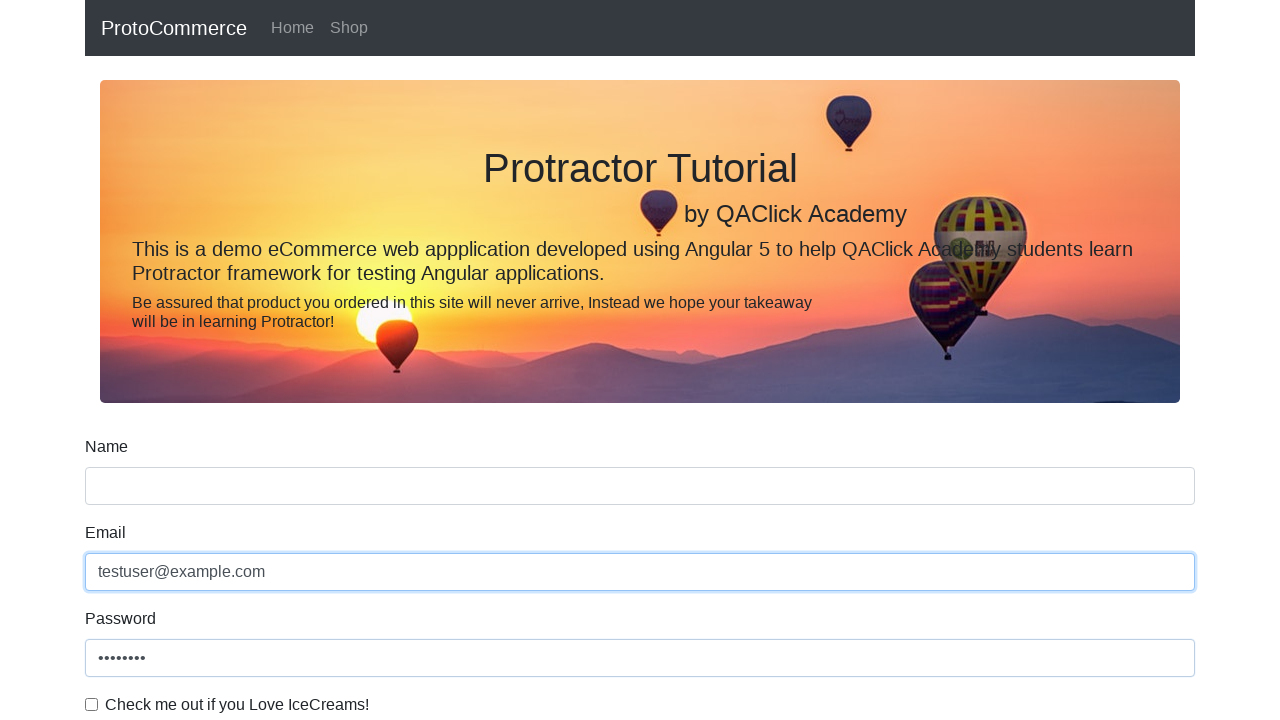

Checked the example checkbox at (92, 704) on #exampleCheck1
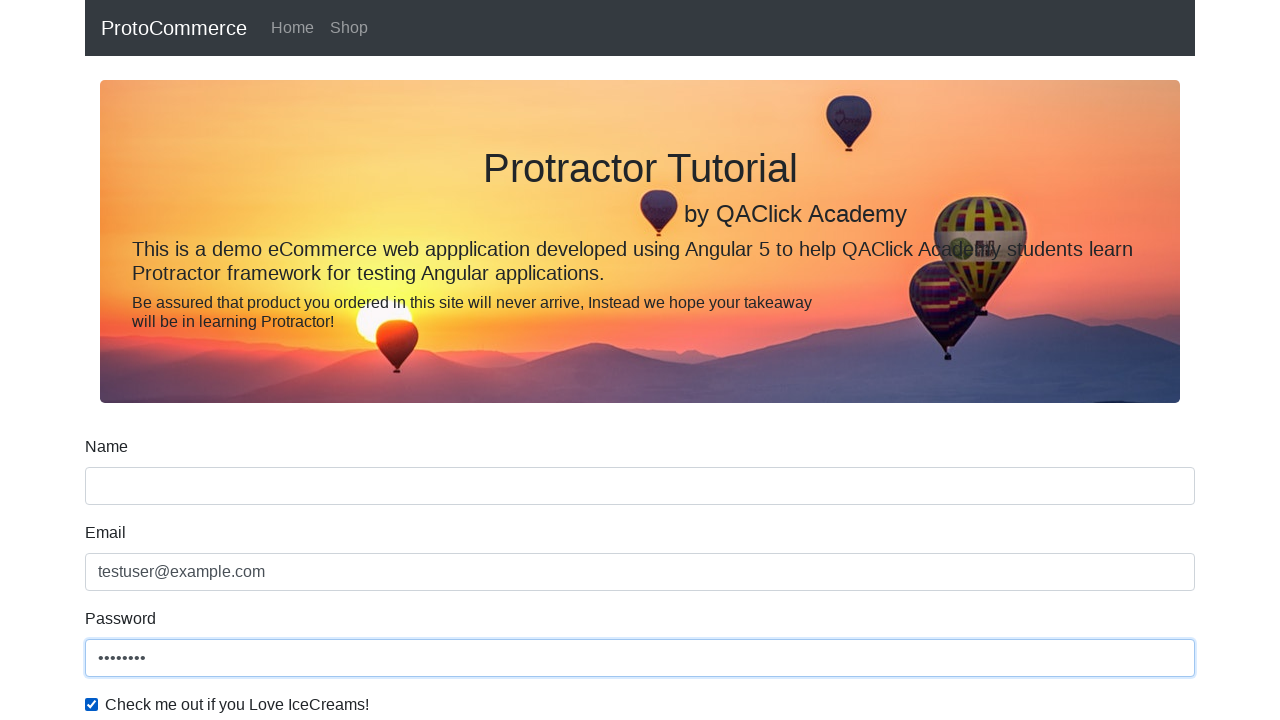

Filled name field with 'TestUser' on input[name='name']
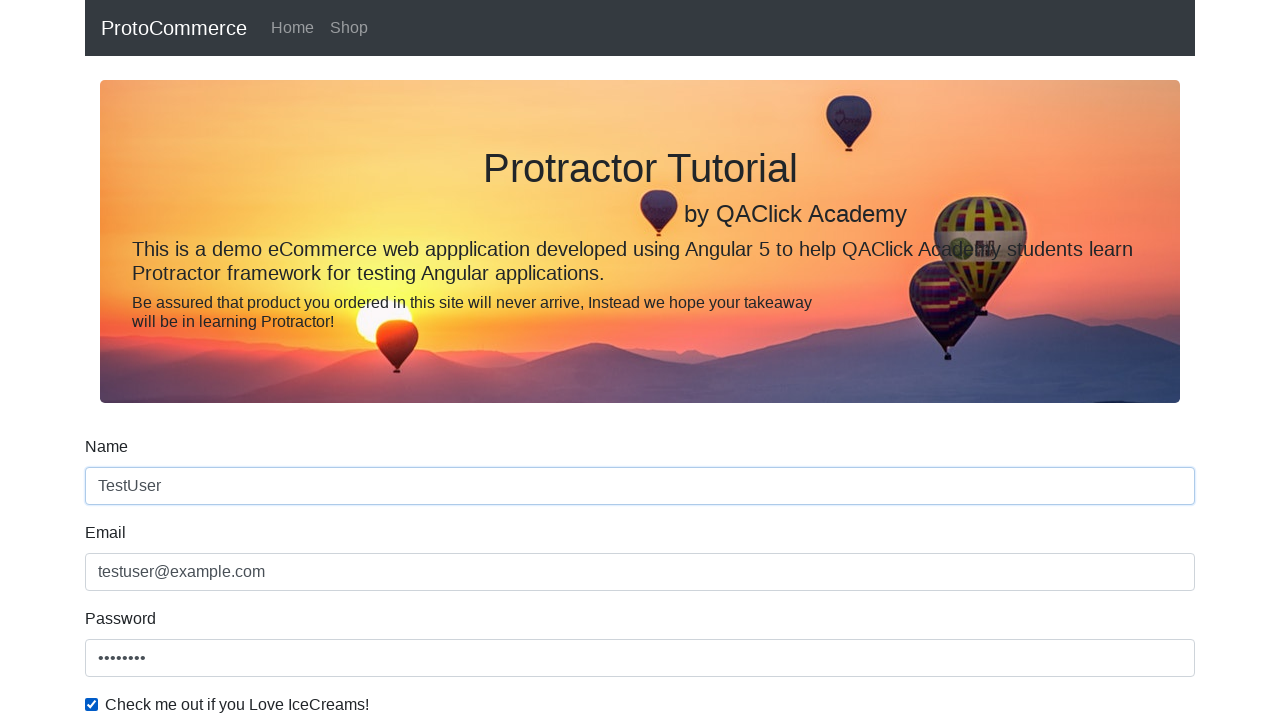

Selected dropdown option at index 1 on #exampleFormControlSelect1
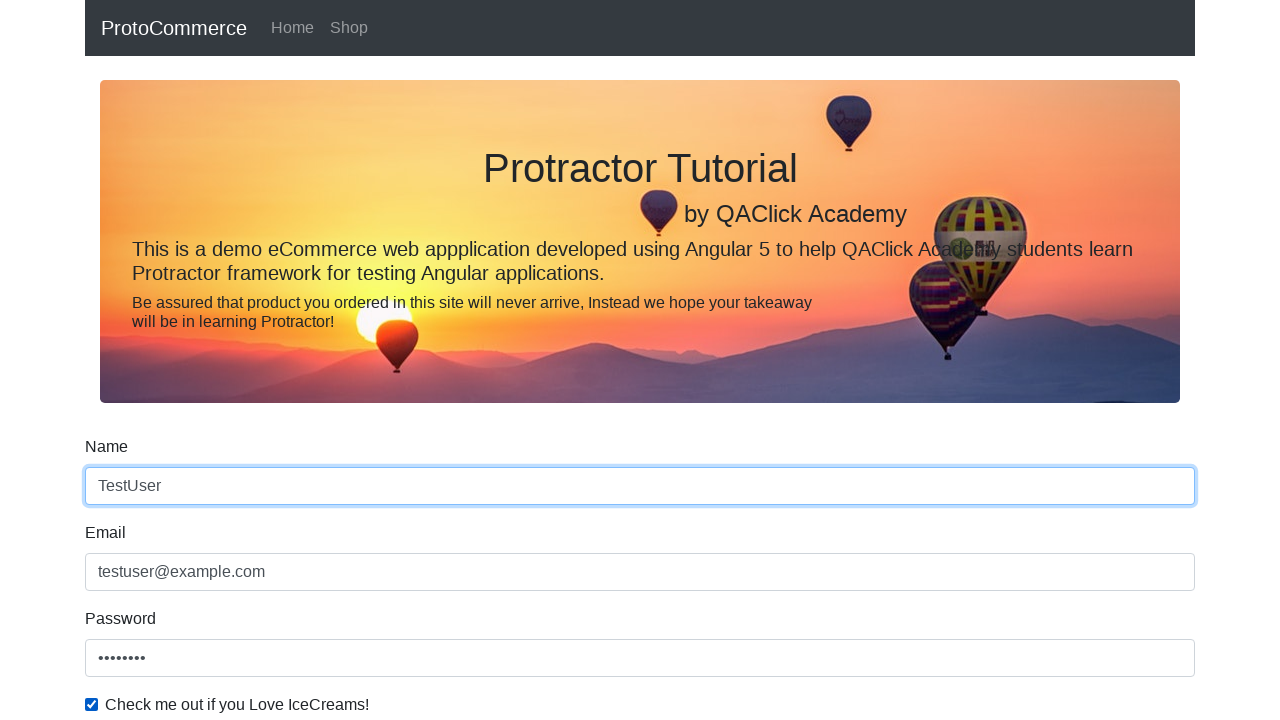

Selected 'Female' from dropdown on #exampleFormControlSelect1
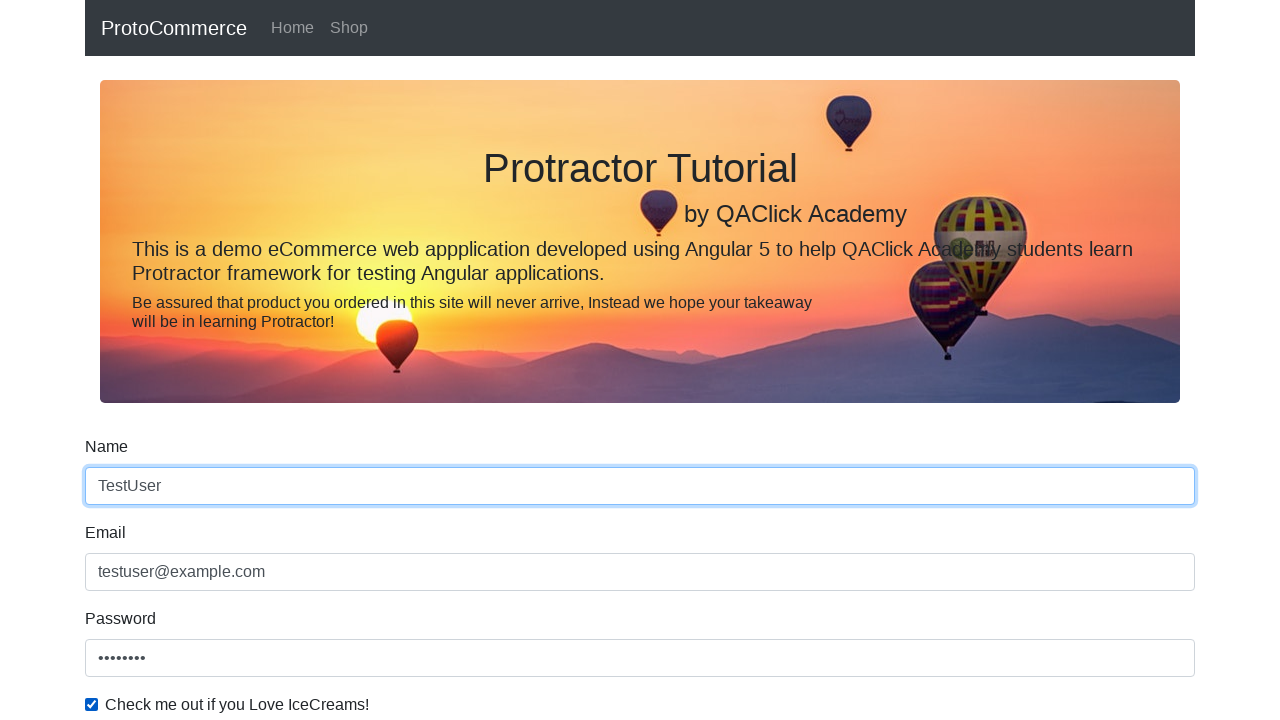

Selected dropdown option at index 0 on #exampleFormControlSelect1
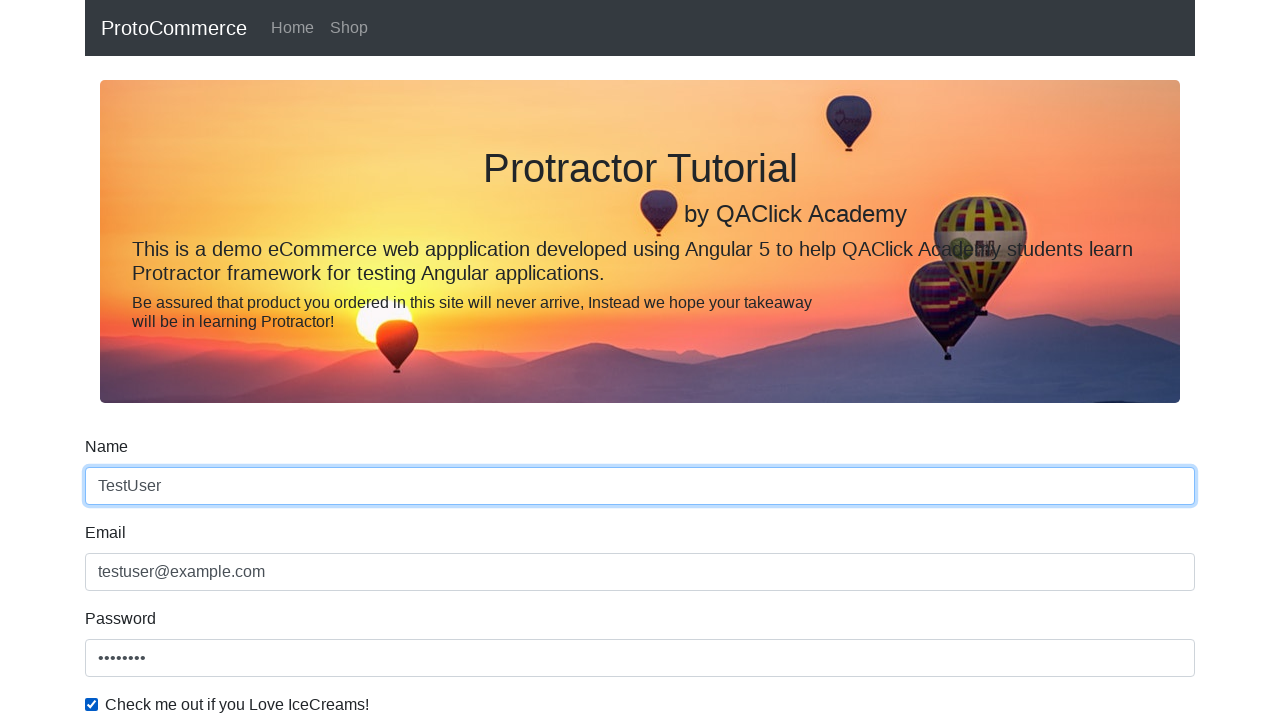

Clicked submit button to submit the form at (123, 491) on xpath=//input[@type='submit']
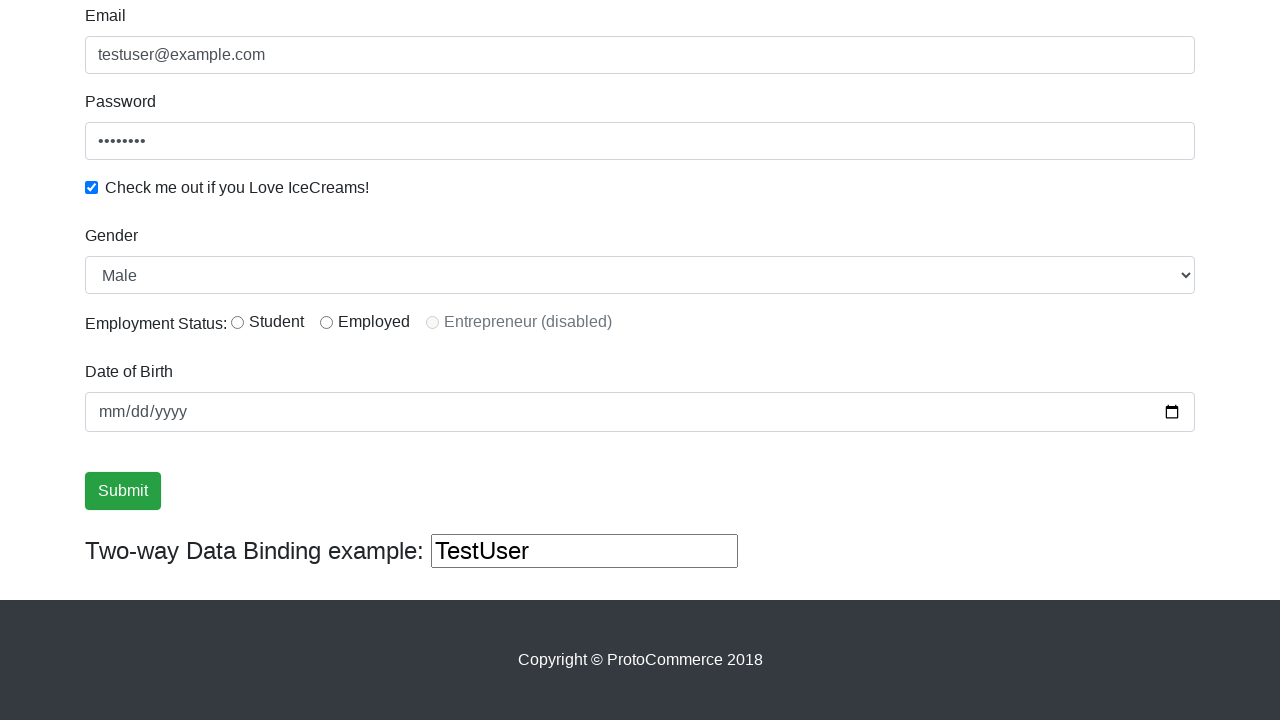

Filled third text field with 'TestUser' on (//input[@type='text'])[3]
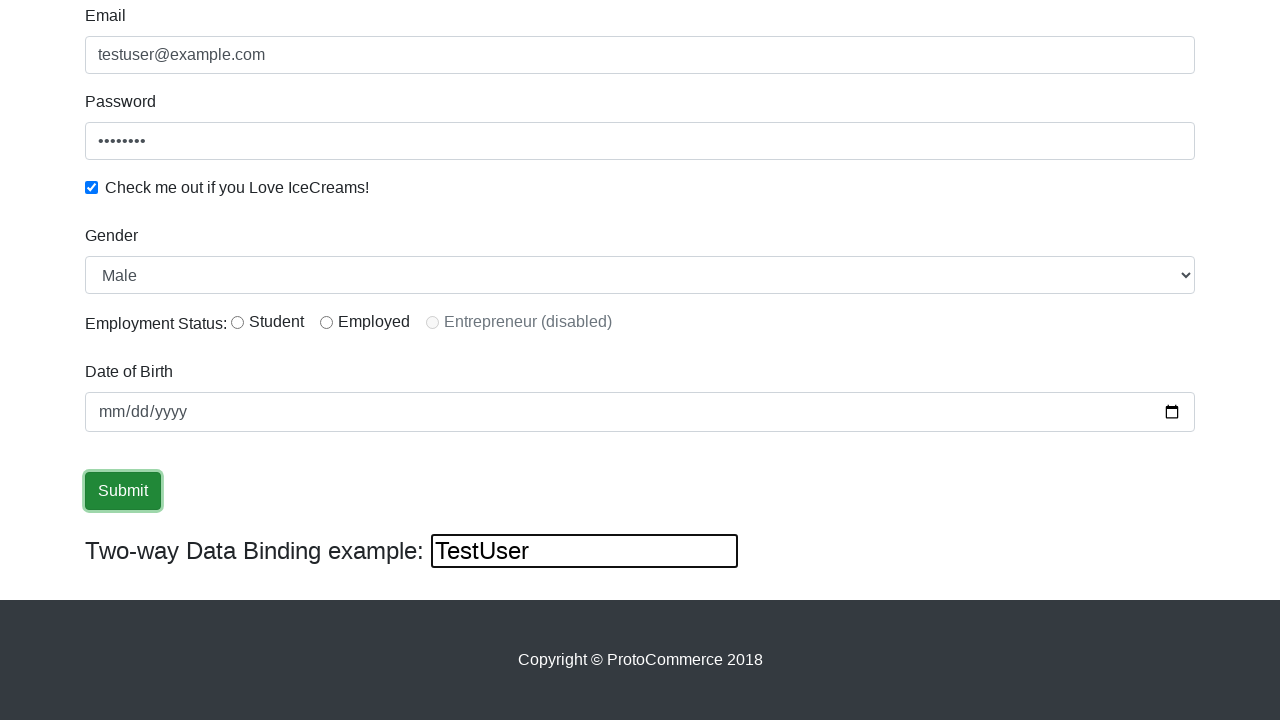

Success alert appeared on the page
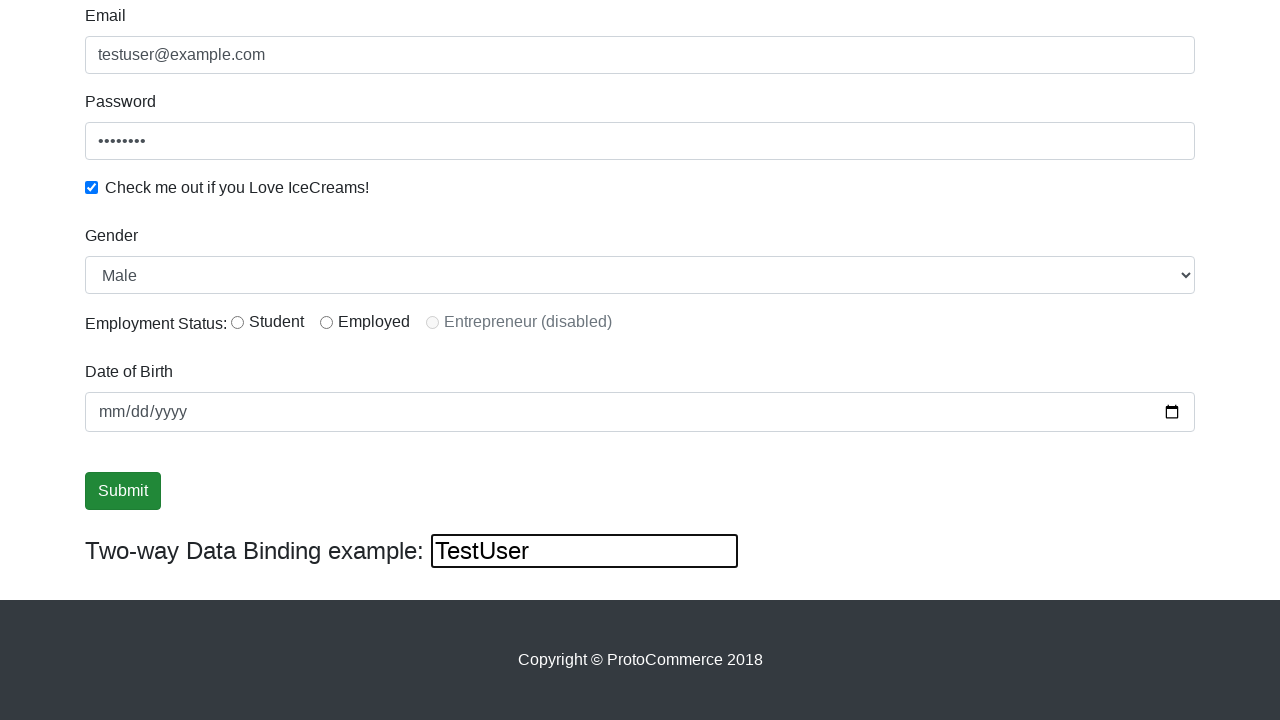

Cleared the third text field on (//input[@type='text'])[3]
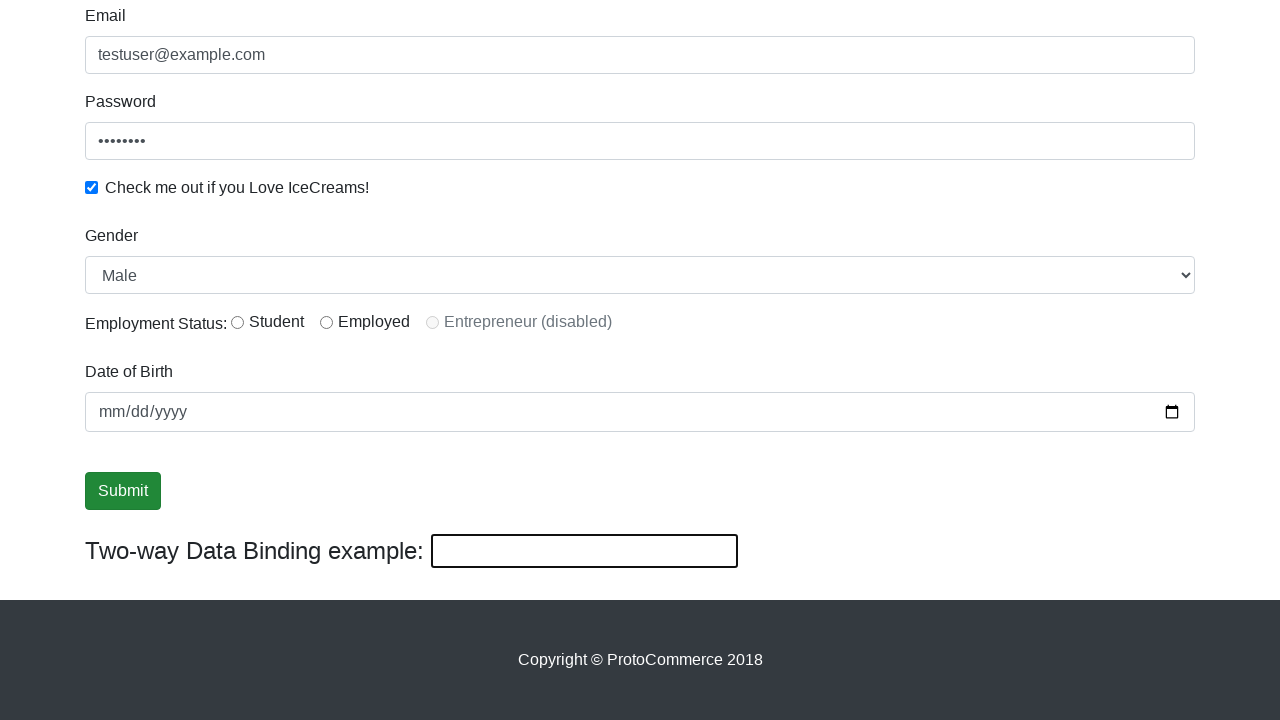

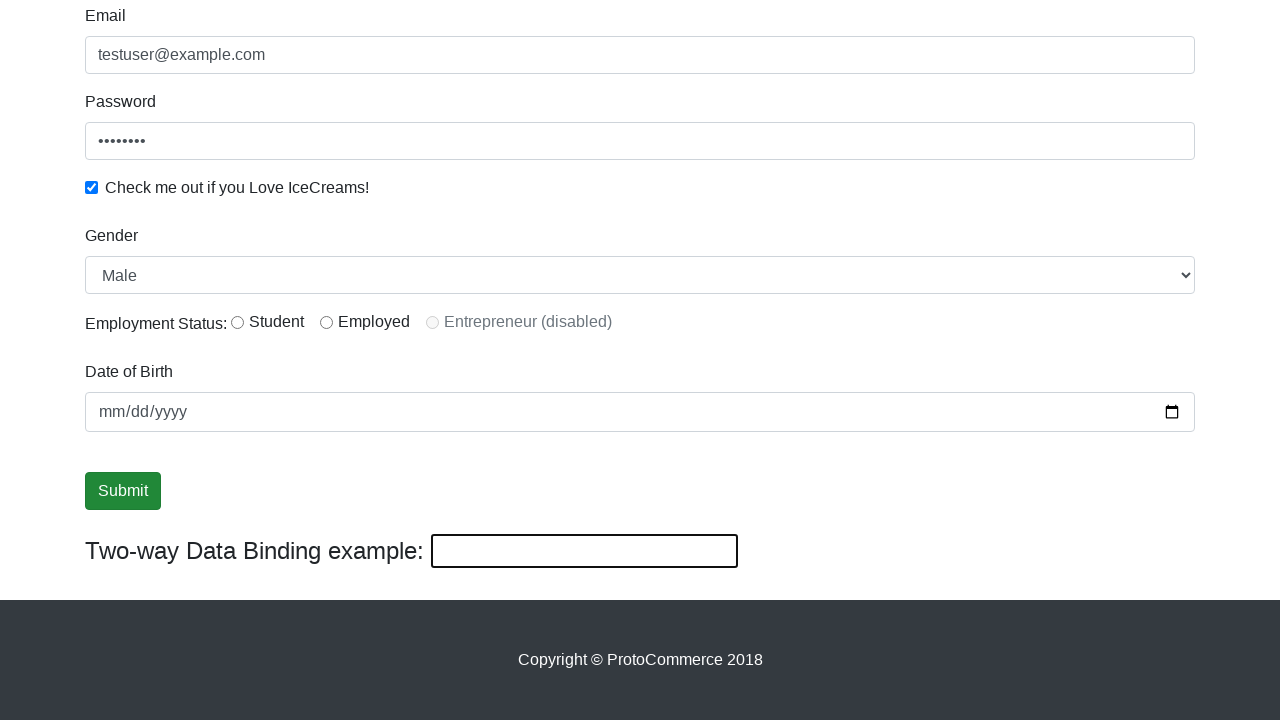